Tests adding three todo items, verifying the count shows "3 items left", then toggling one item complete and verifying "2 items left"

Starting URL: https://mikaelaolsson.github.io/assignment3/

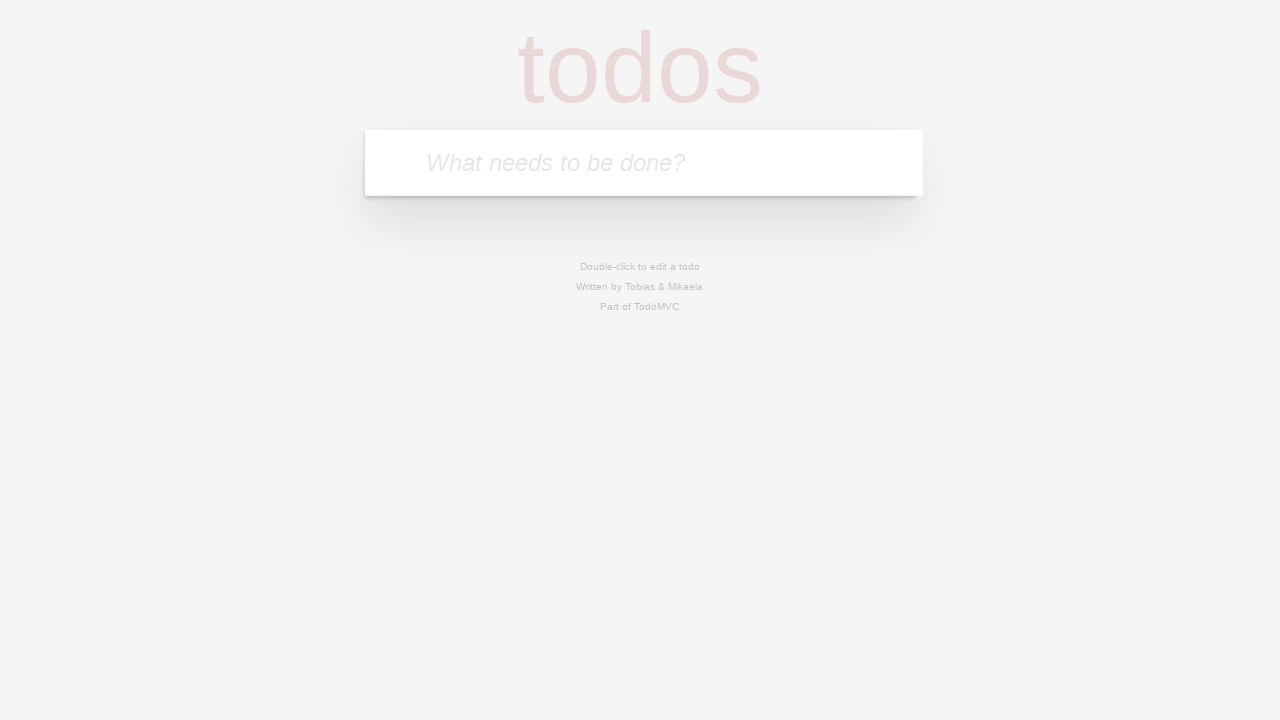

Filled first todo input with 'Hello Jakob' on .new-todo
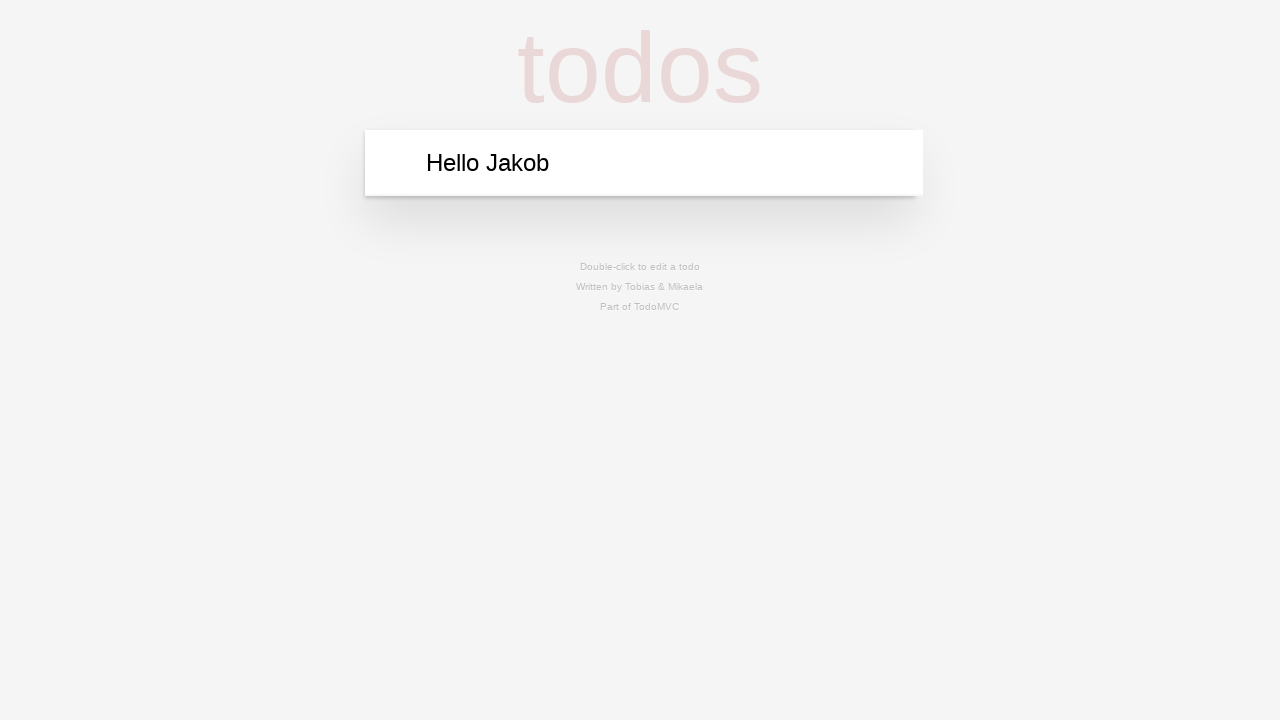

Pressed Enter to add first todo item on .new-todo
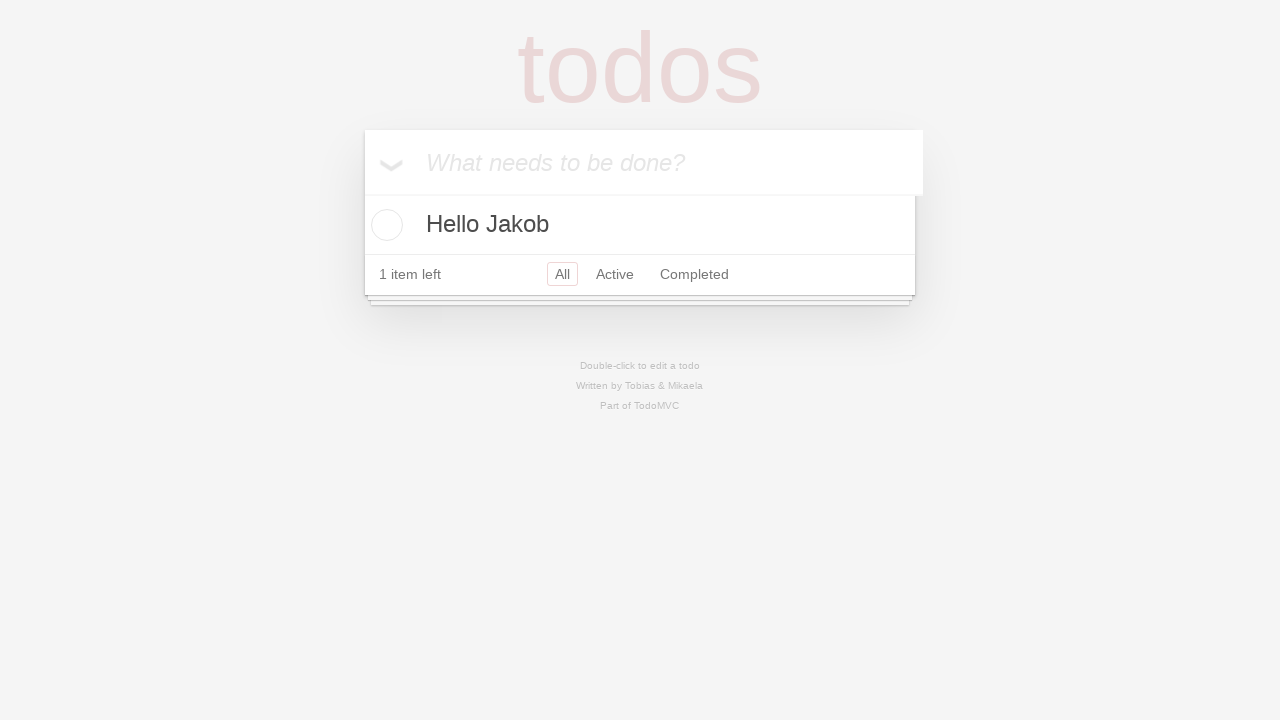

Filled second todo input with 'Bananas are good' on .new-todo
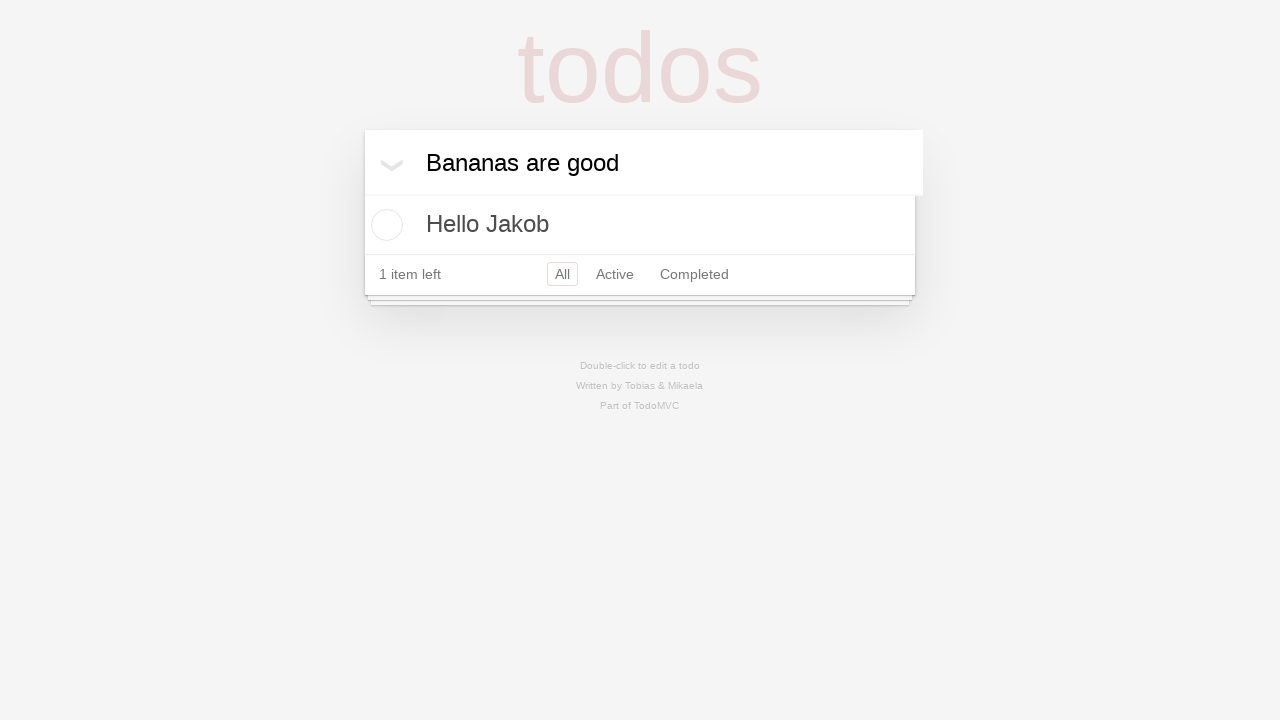

Pressed Enter to add second todo item on .new-todo
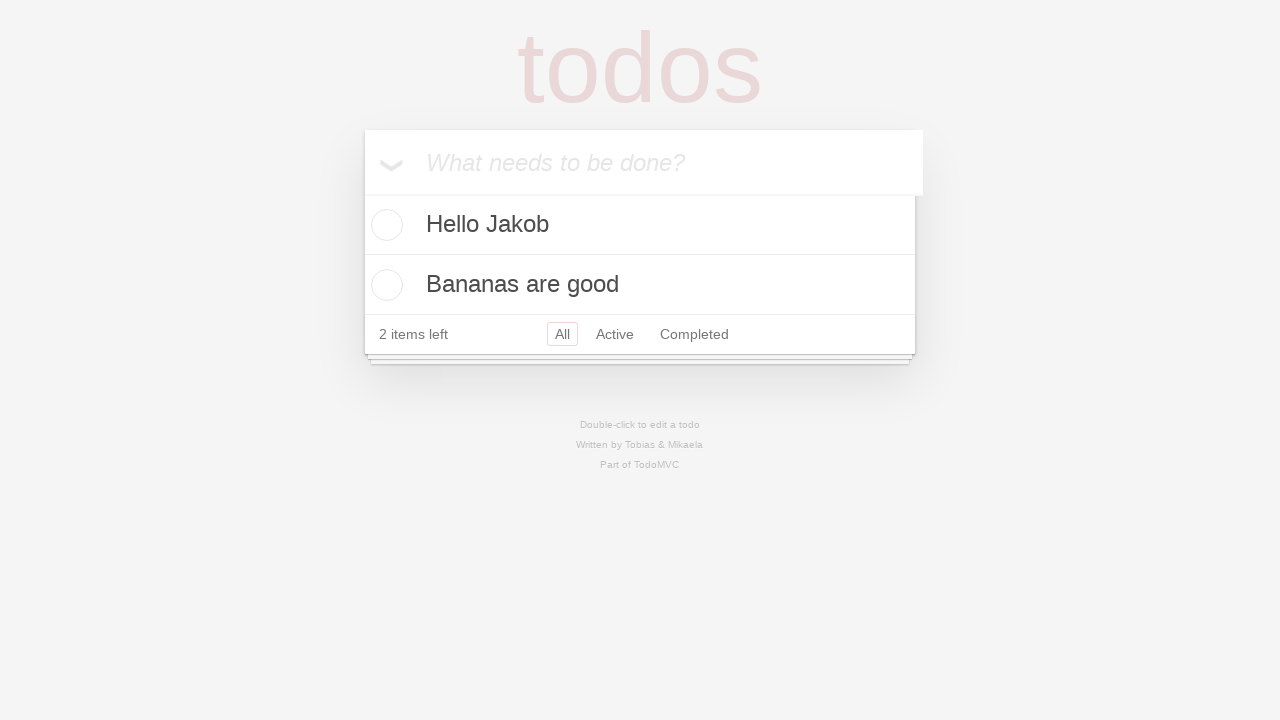

Filled third todo input with 'These are not the droids you are looking for' on .new-todo
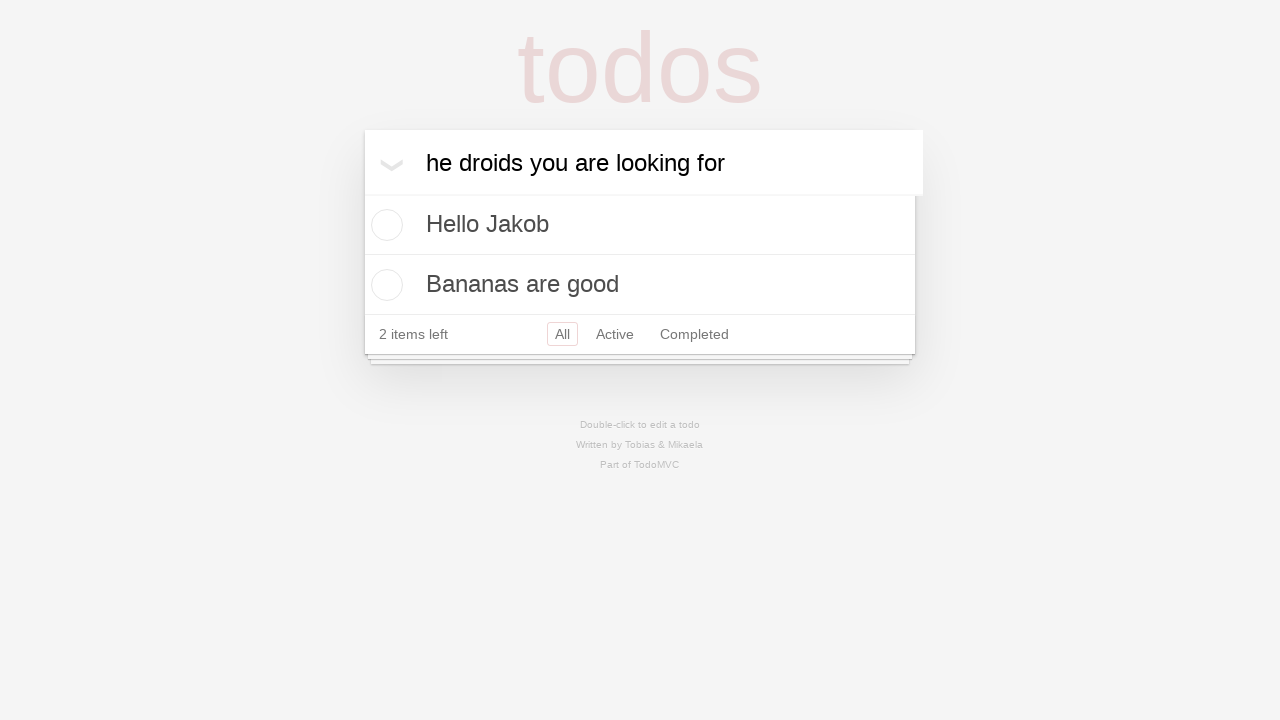

Pressed Enter to add third todo item on .new-todo
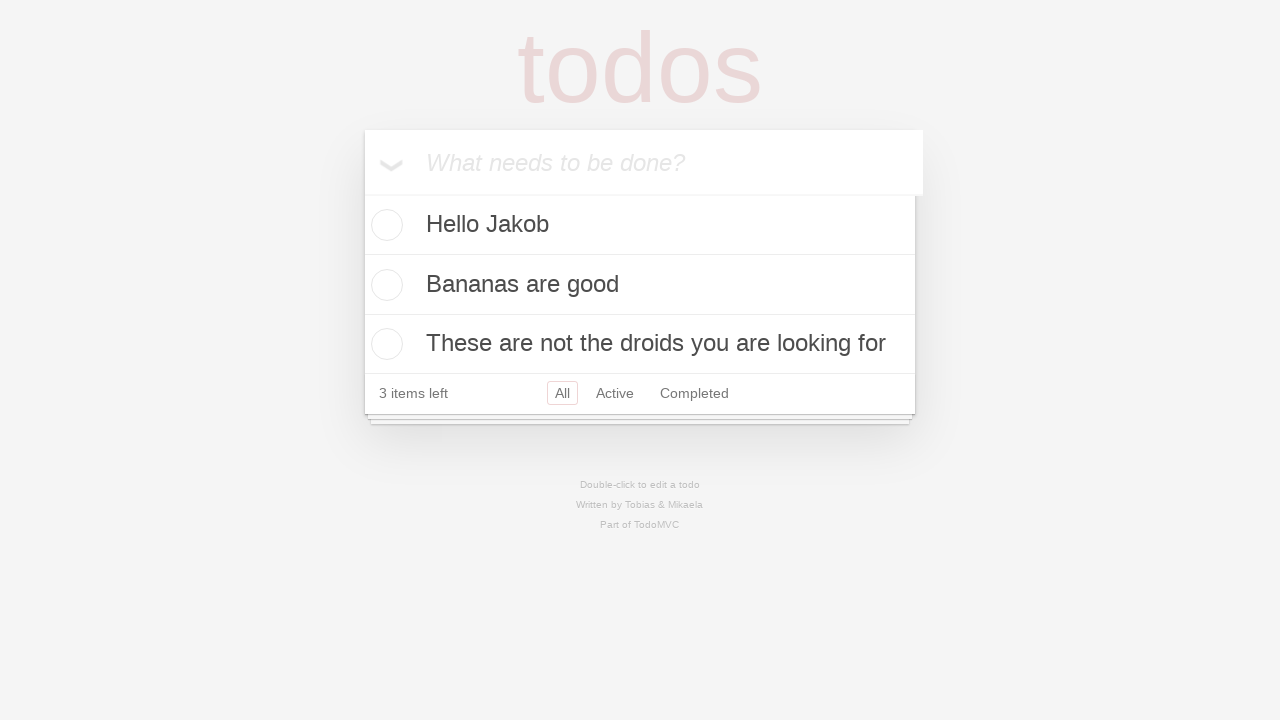

Waited for todo entries to appear
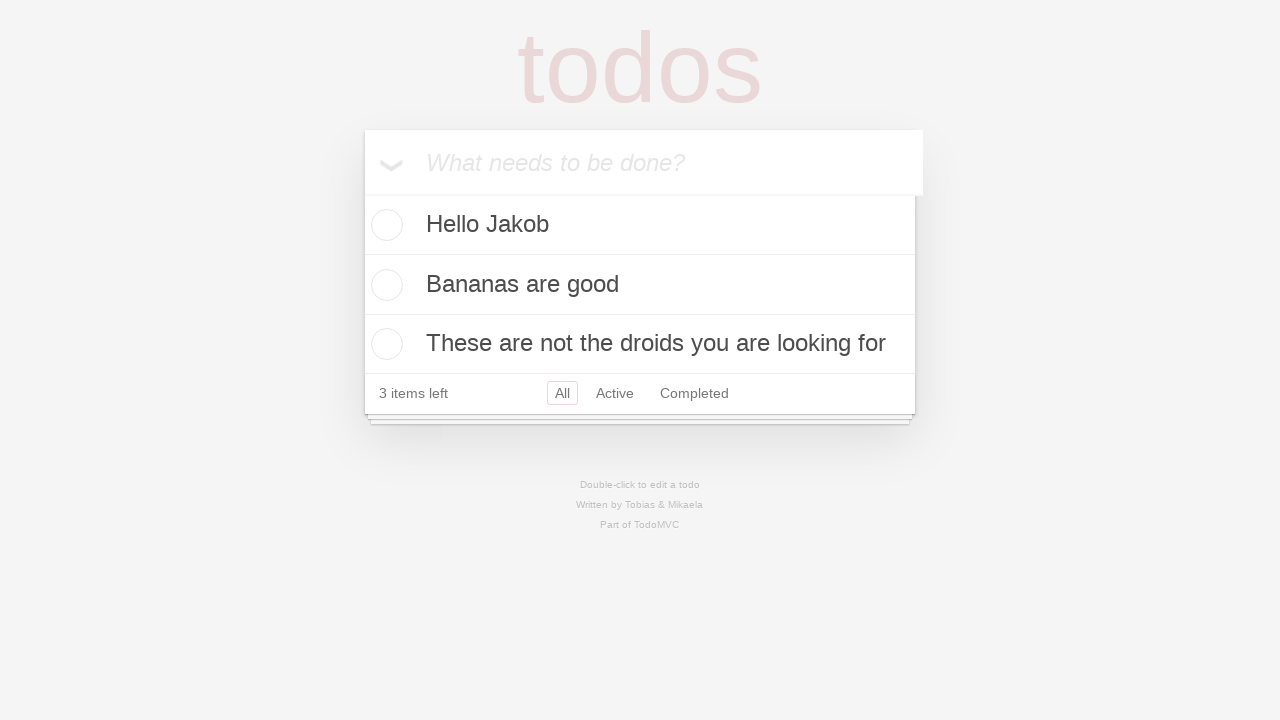

Located the count element
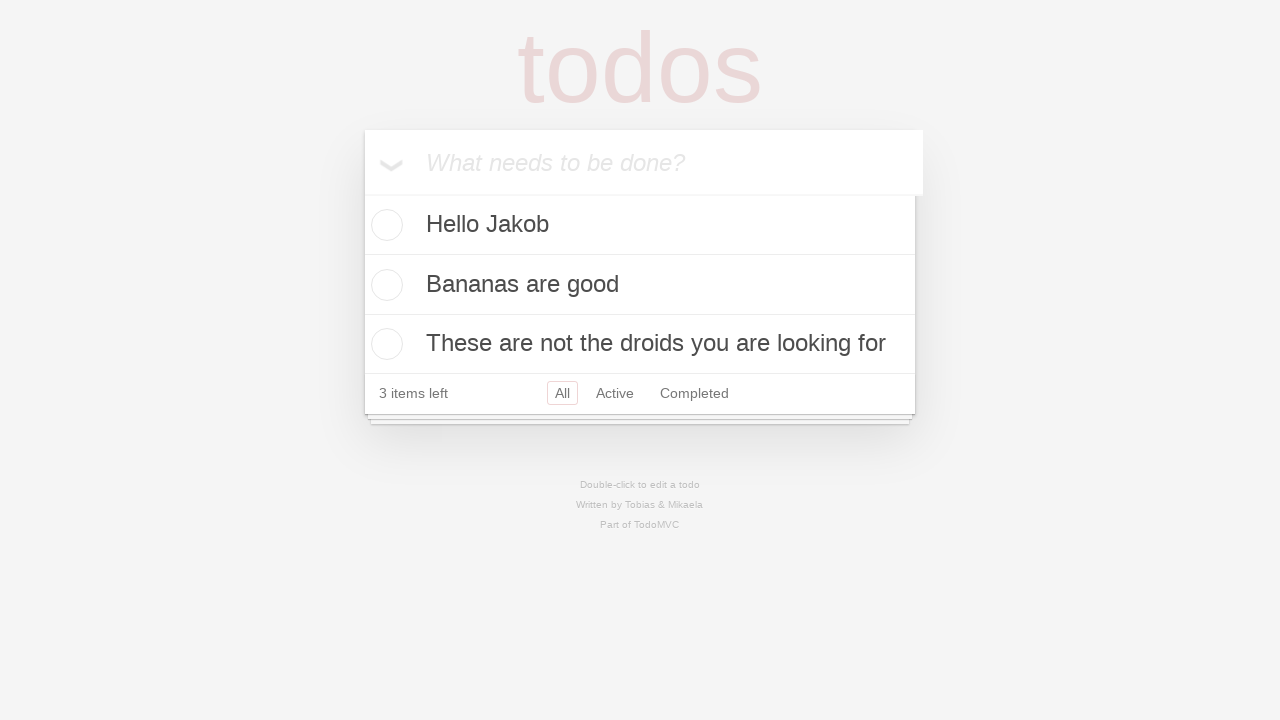

Verified count shows '3 items left'
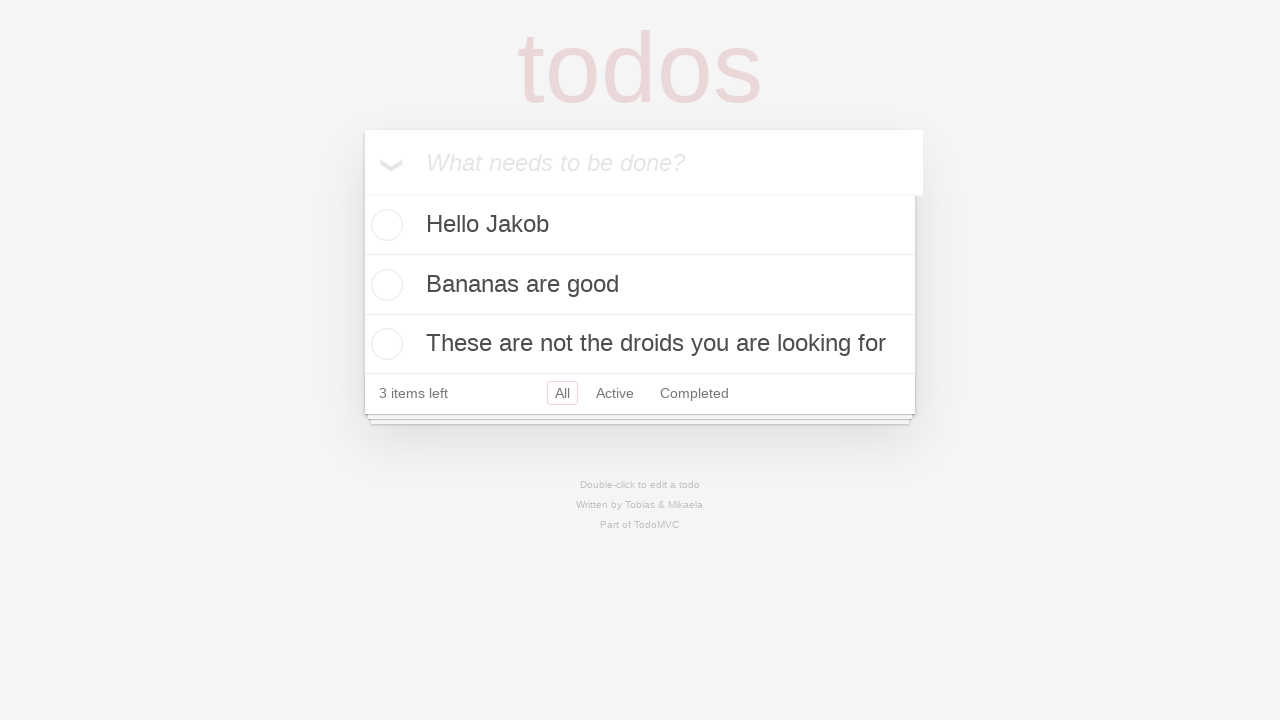

Verified count element is visible
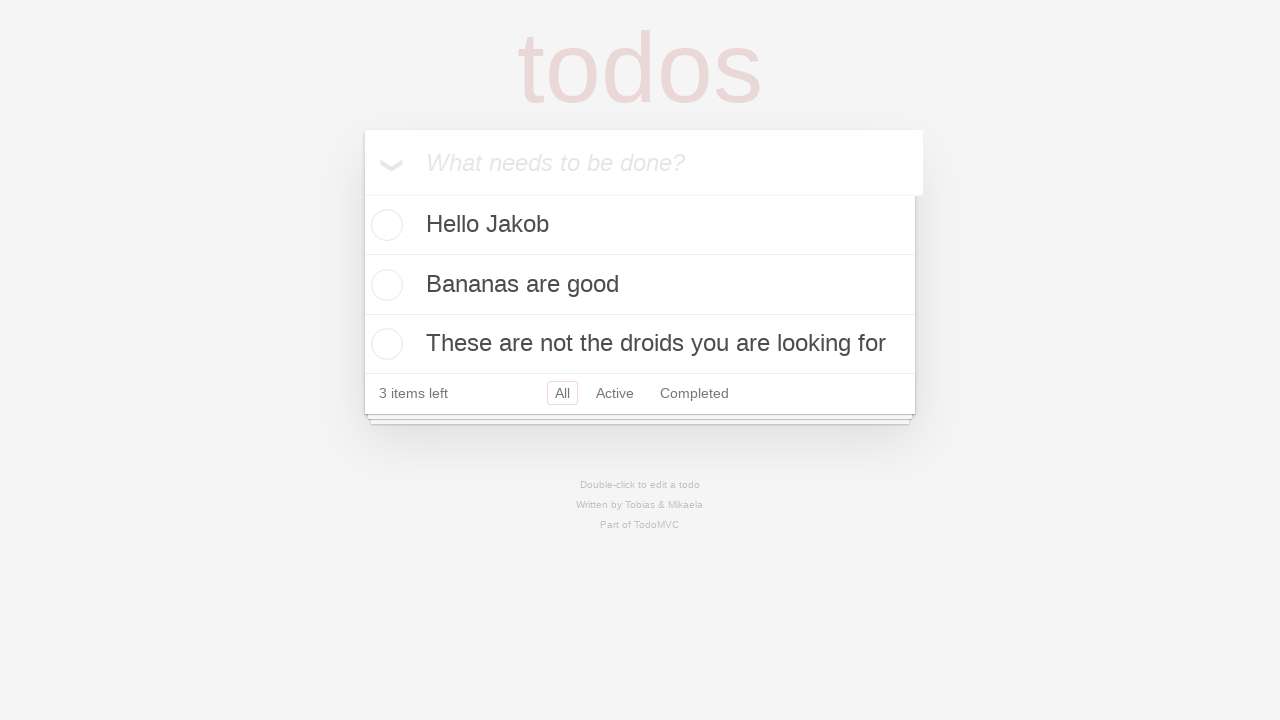

Clicked first todo item to toggle as complete at (387, 225) on .container >> nth=0
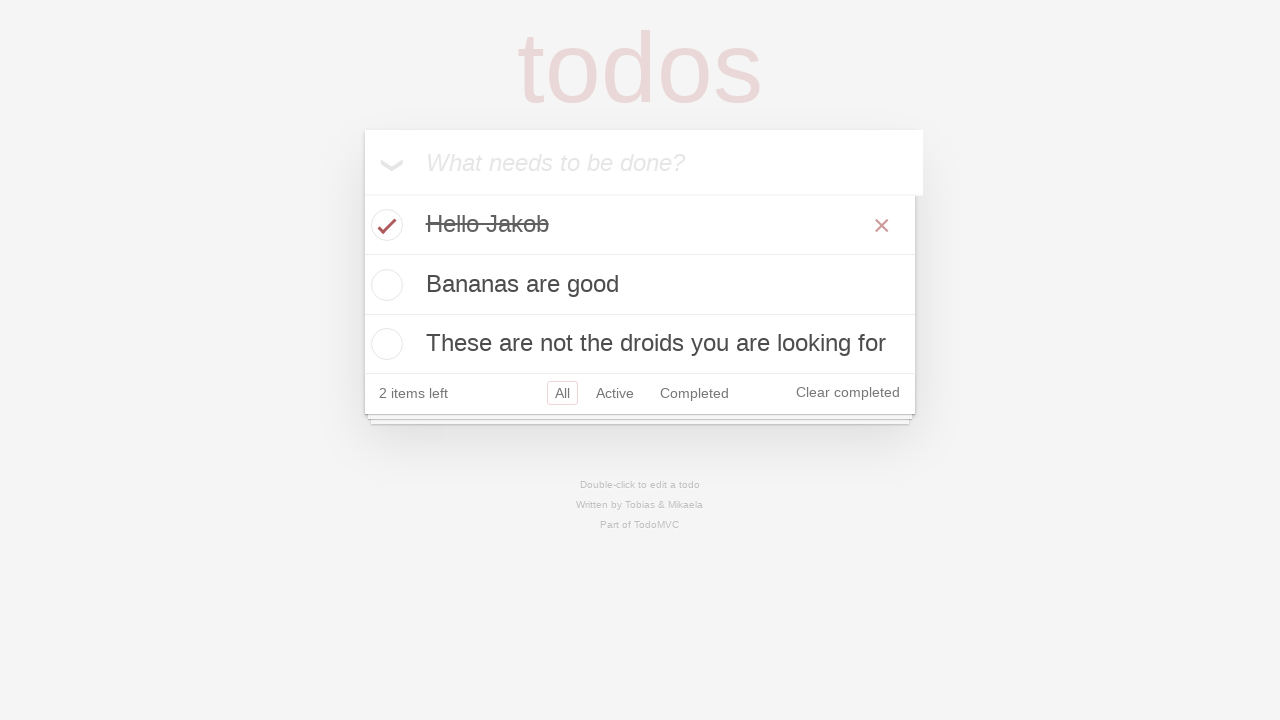

Verified count updated to '2 items left'
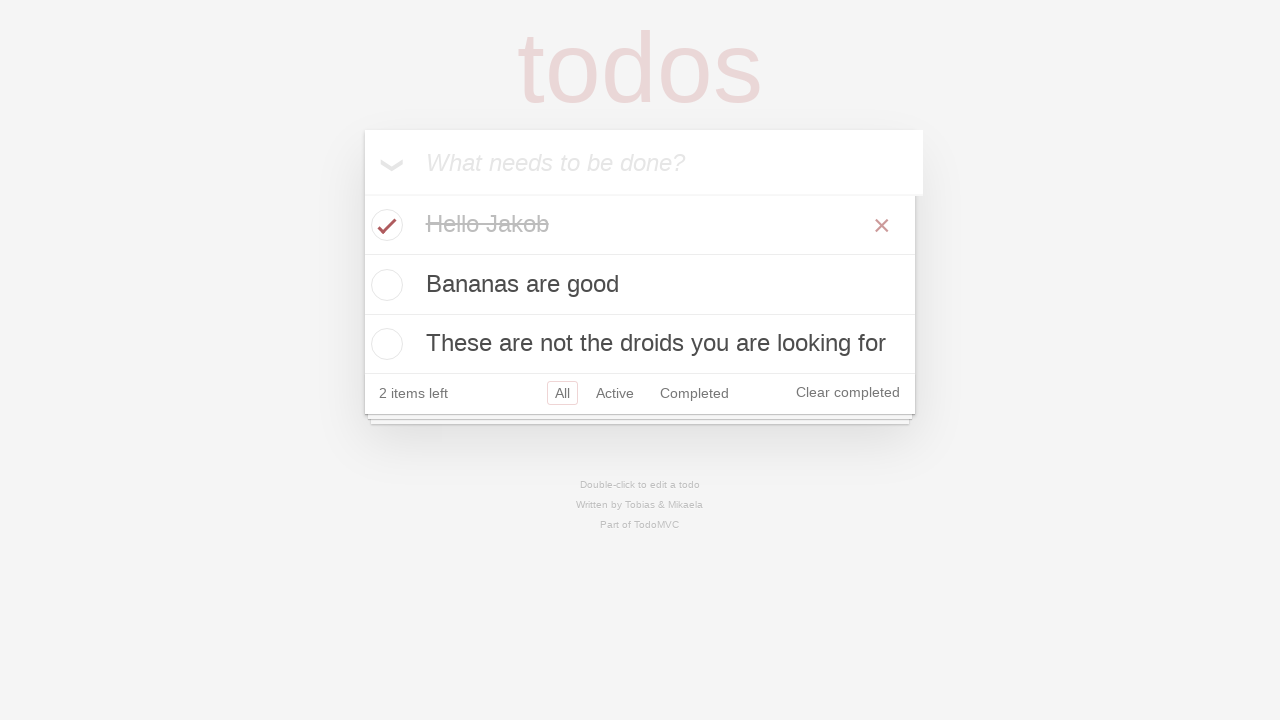

Verified count element is still visible
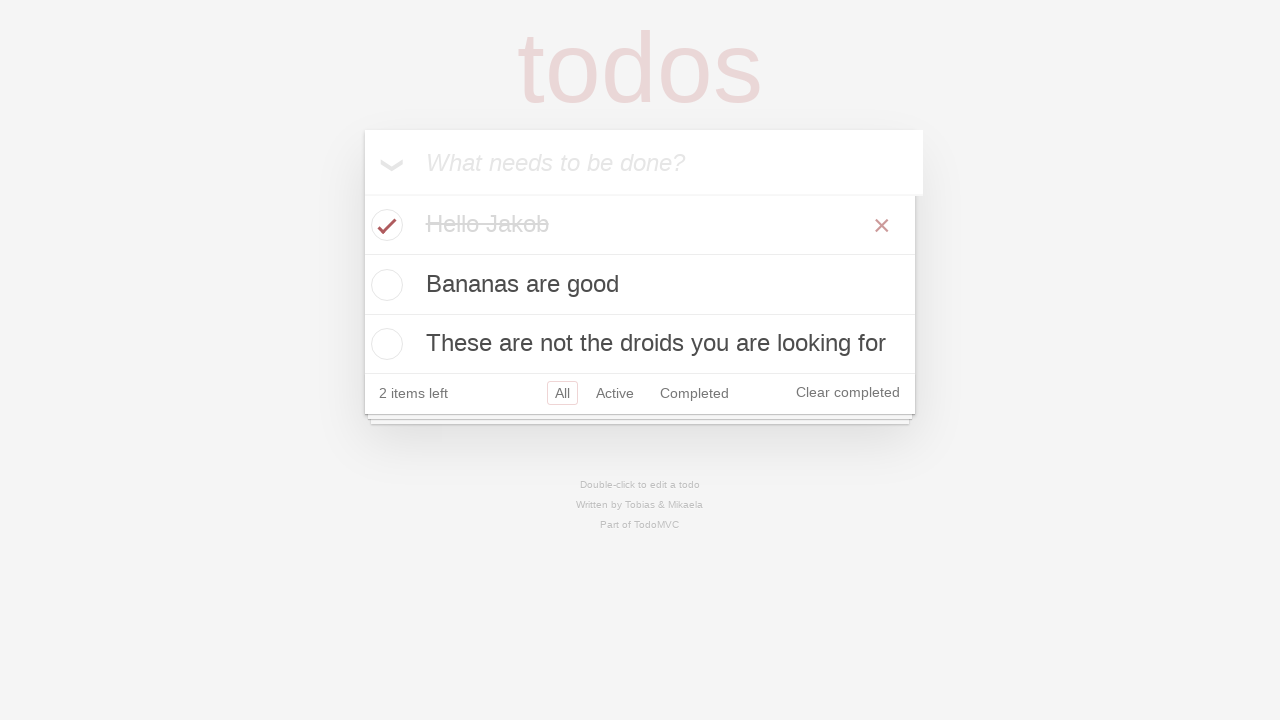

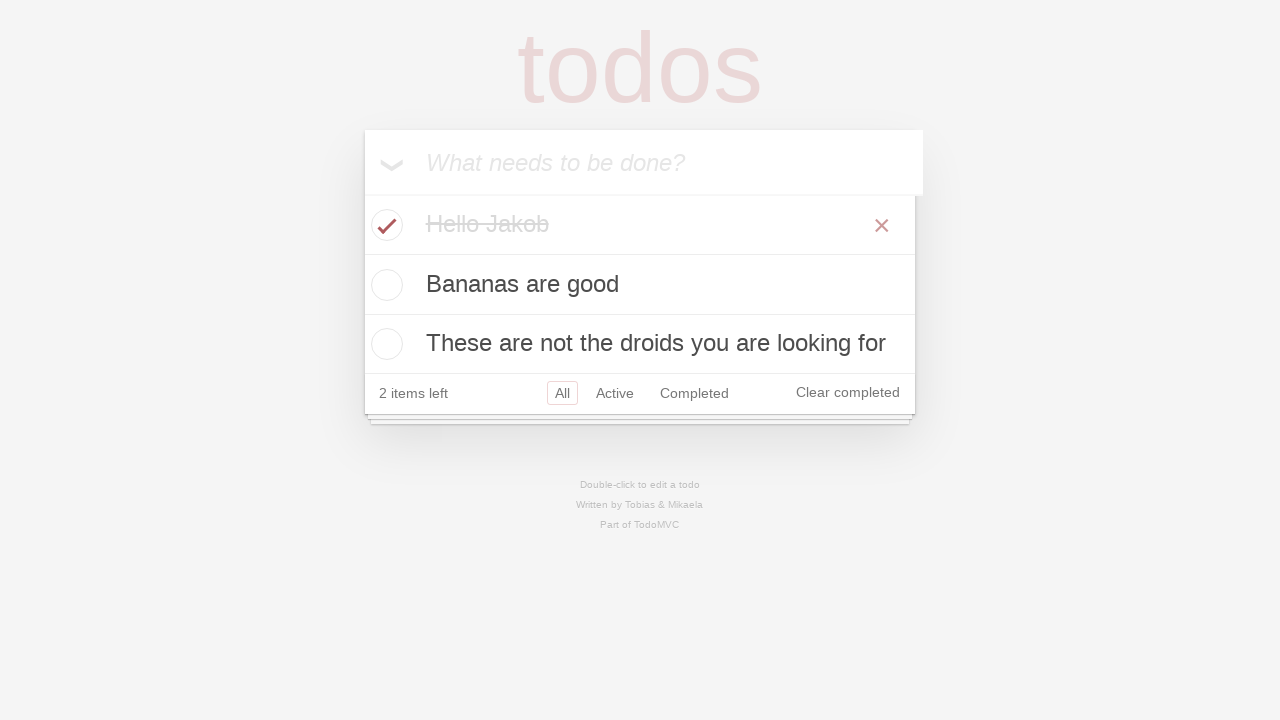